Tests date picker functionality by opening a date picker, selecting a specific month (October), year (2026), and day (17) from the calendar widget.

Starting URL: https://testautomationpractice.blogspot.com/

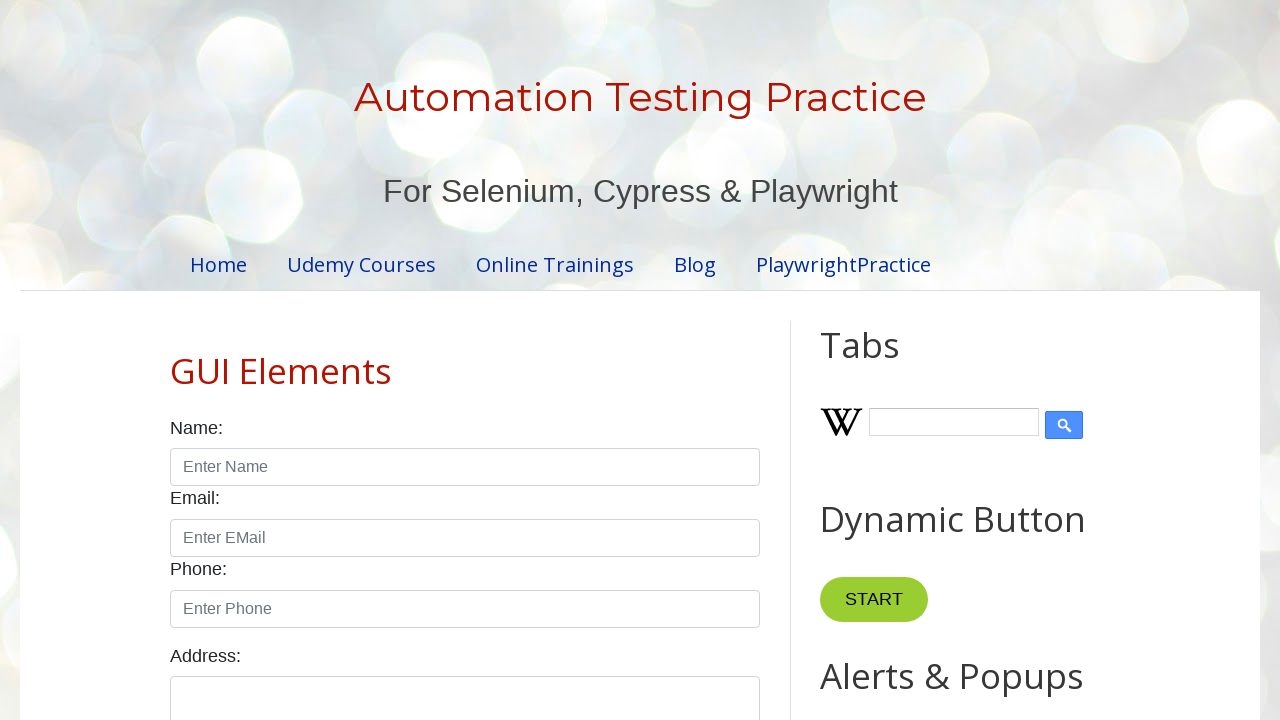

Clicked on date input field to open the date picker at (520, 360) on input[name='SelectedDate']
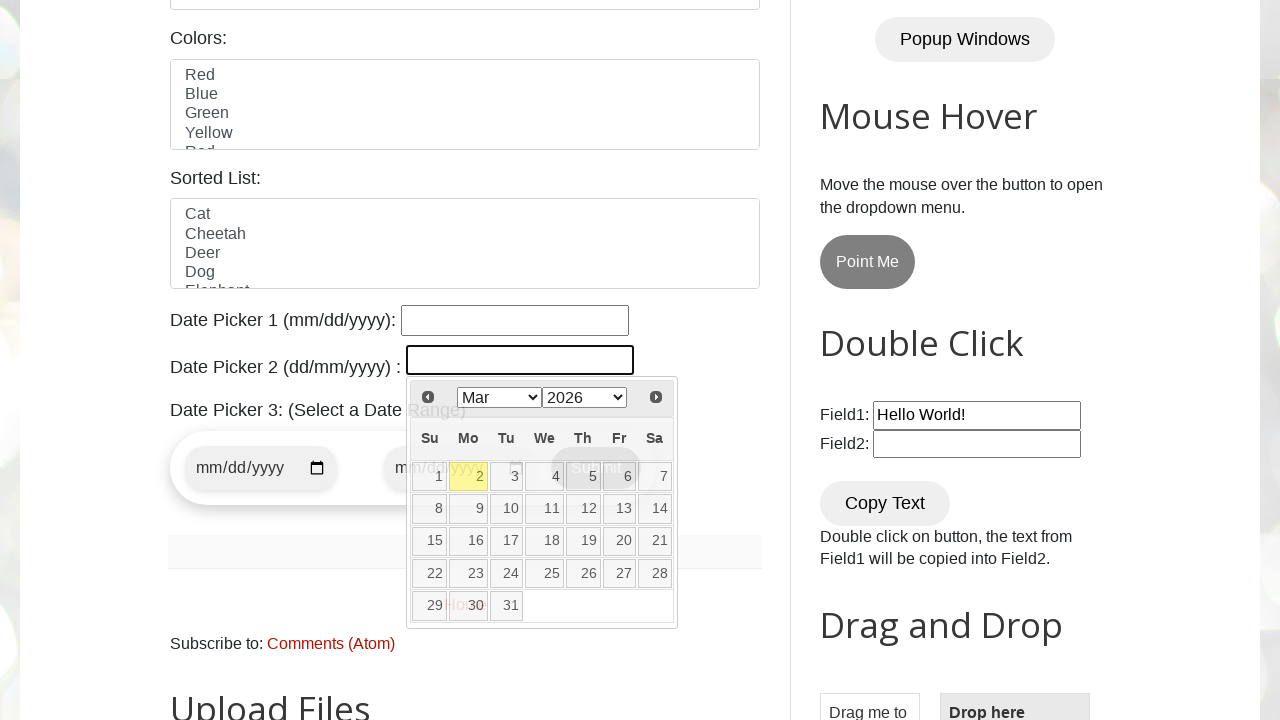

Selected October from the month dropdown on select.ui-datepicker-month
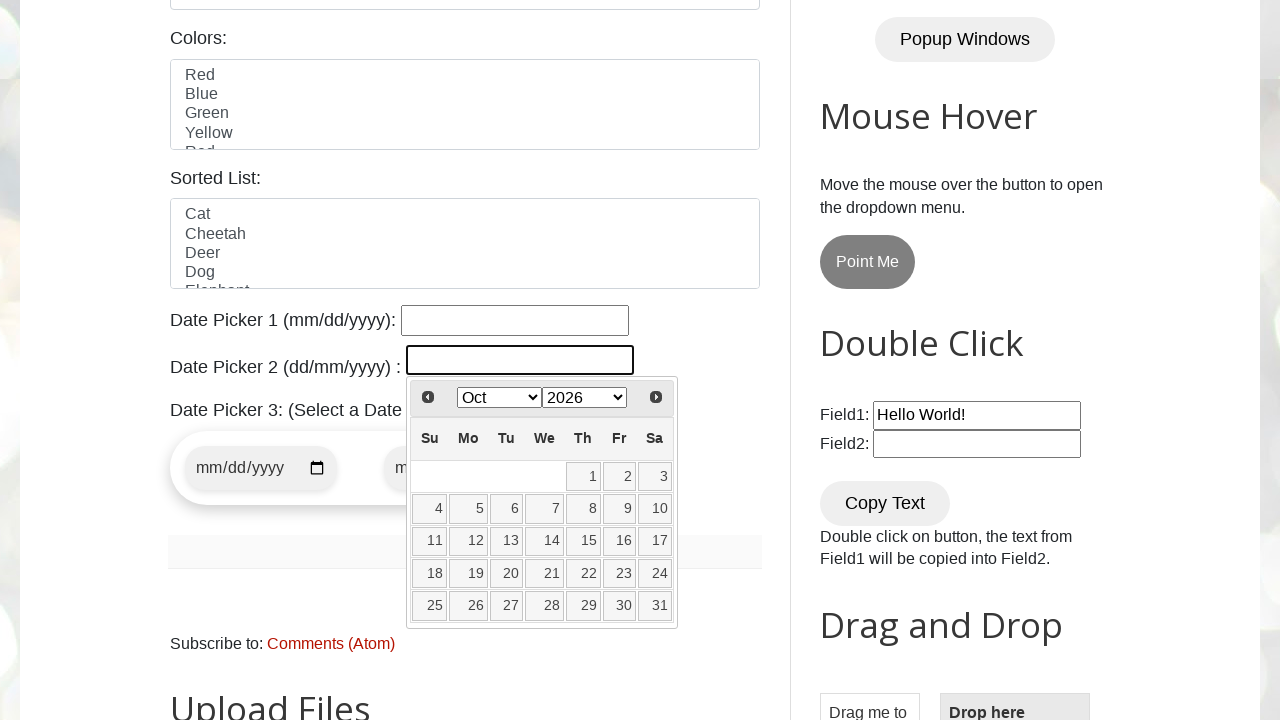

Selected 2026 from the year dropdown on select.ui-datepicker-year
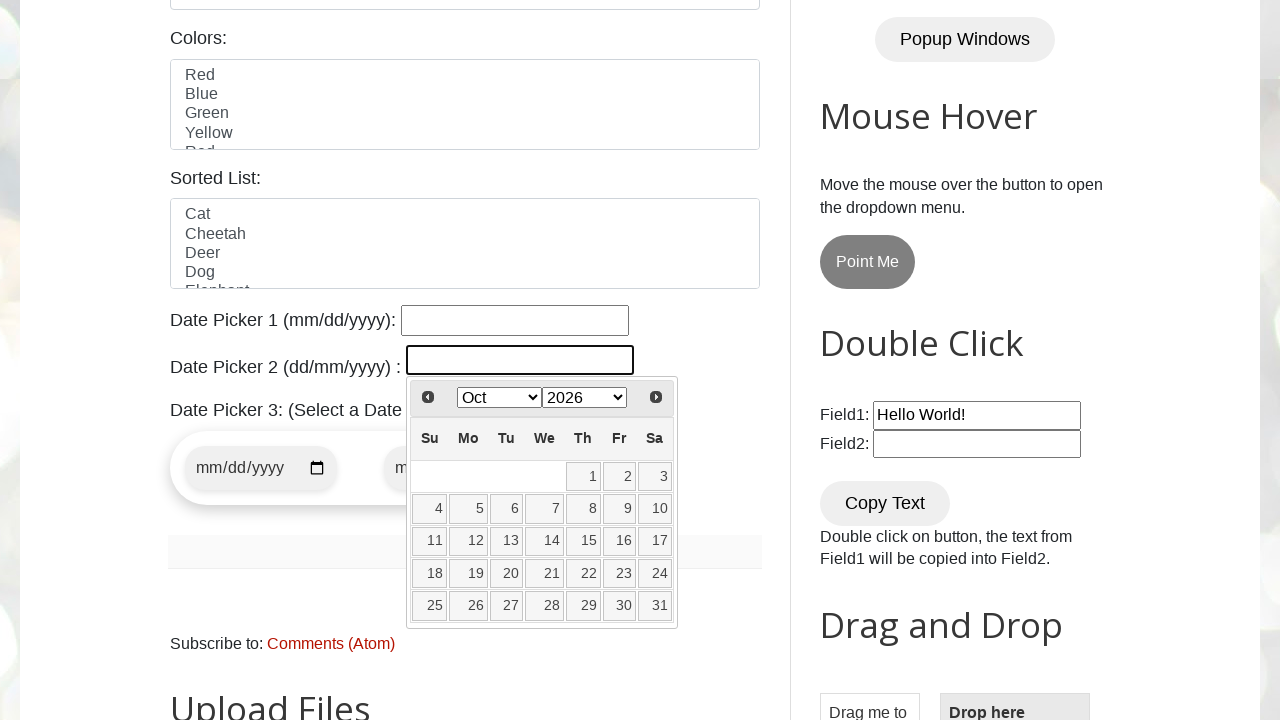

Clicked on day 17 in the calendar to complete date selection at (655, 541) on xpath=//table[@class='ui-datepicker-calendar']//tbody//tr//td//a[text()='17']
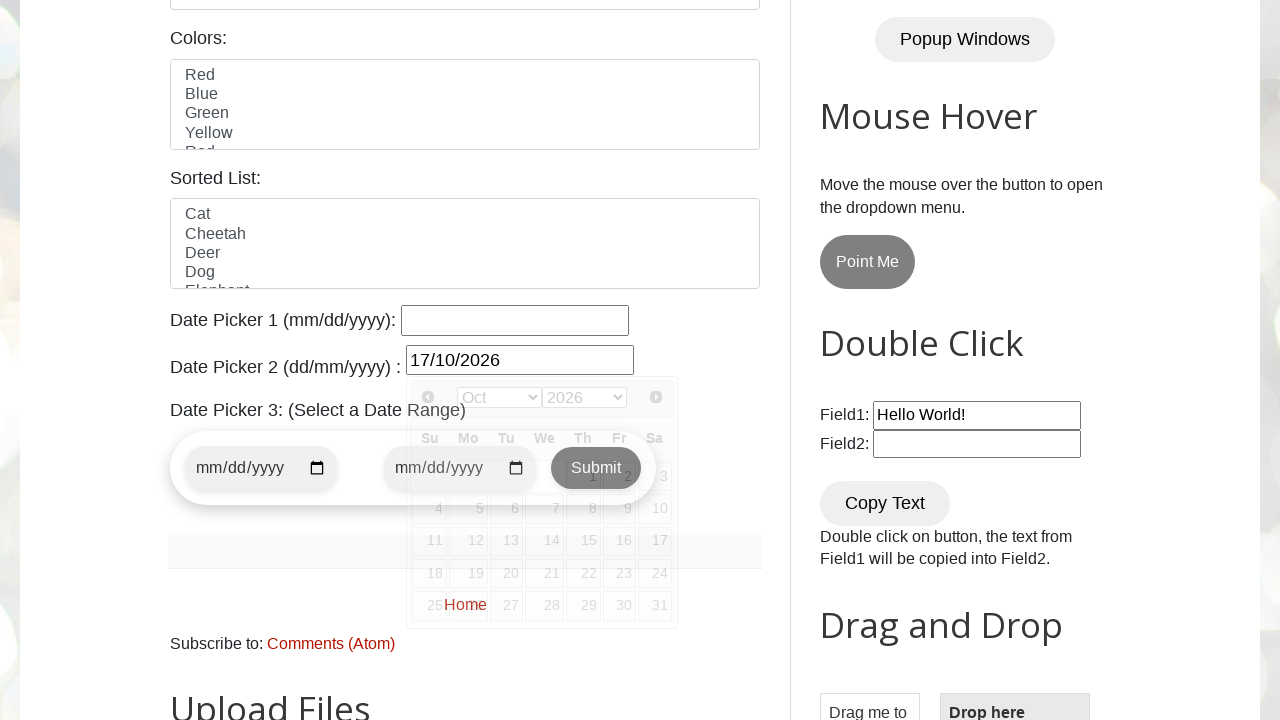

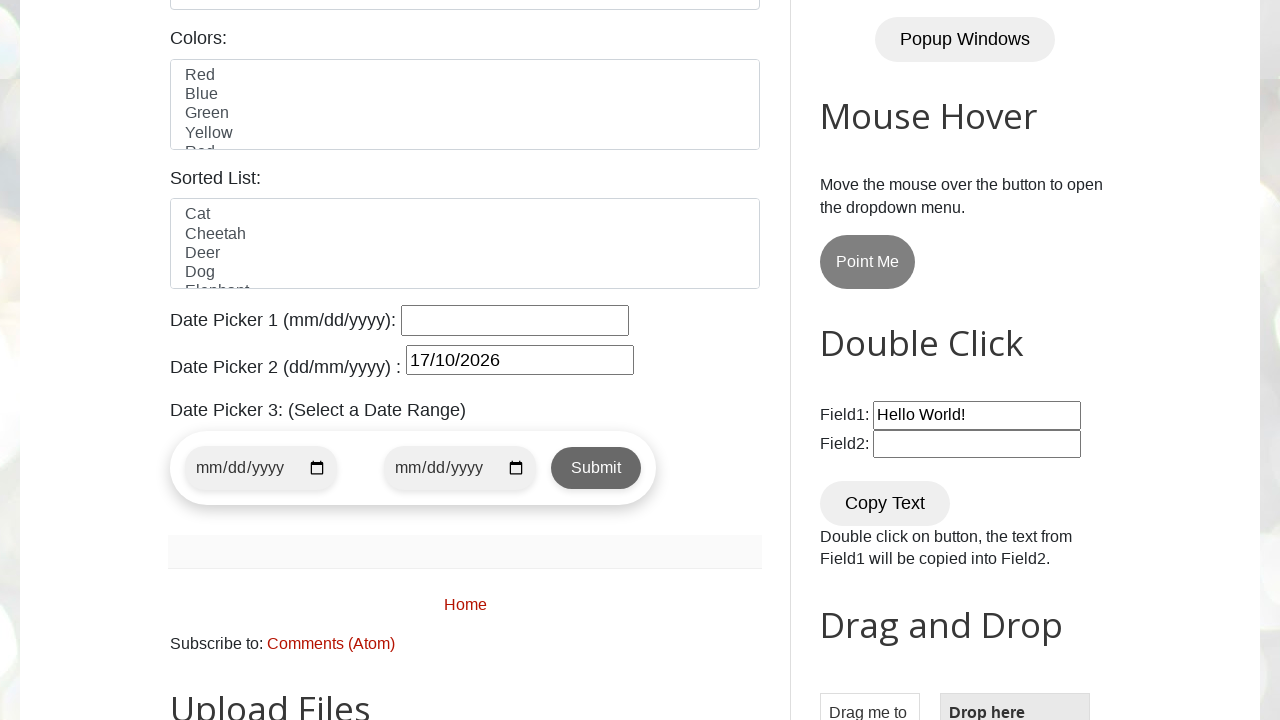